Navigates to YouTube homepage and maximizes the browser window

Starting URL: https://www.youtube.com

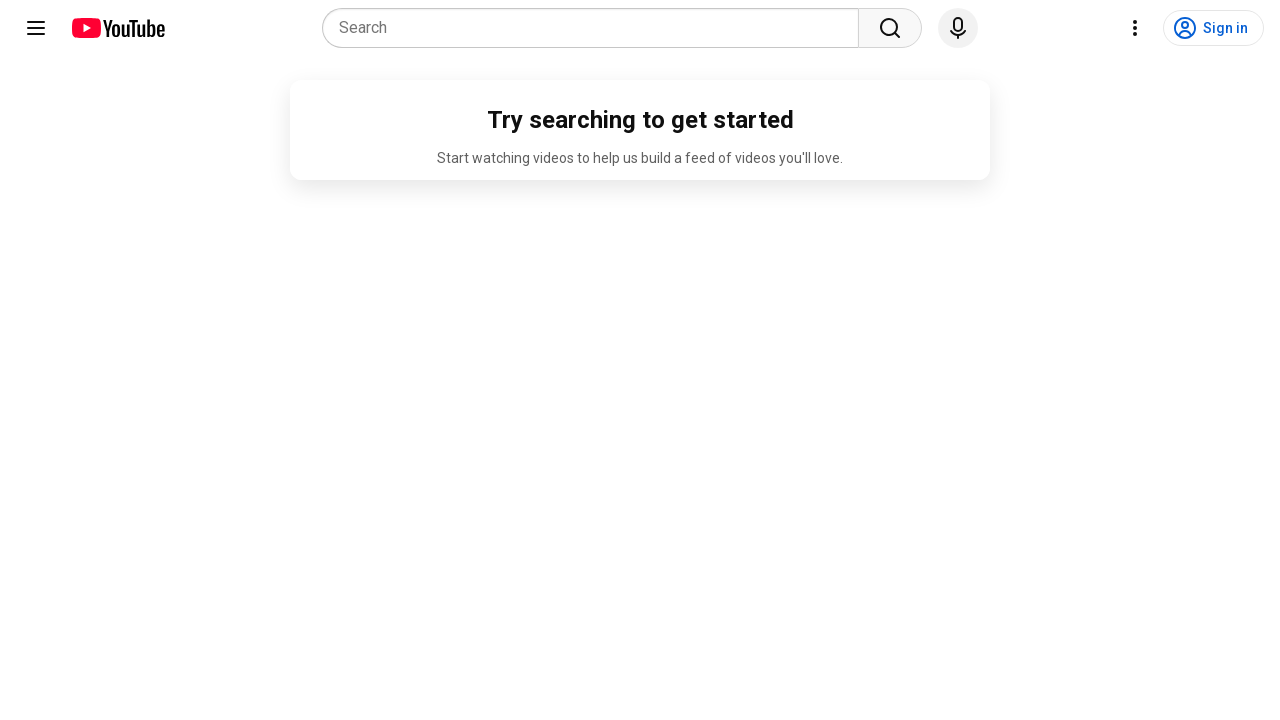

Set browser window to 1920x1080 resolution
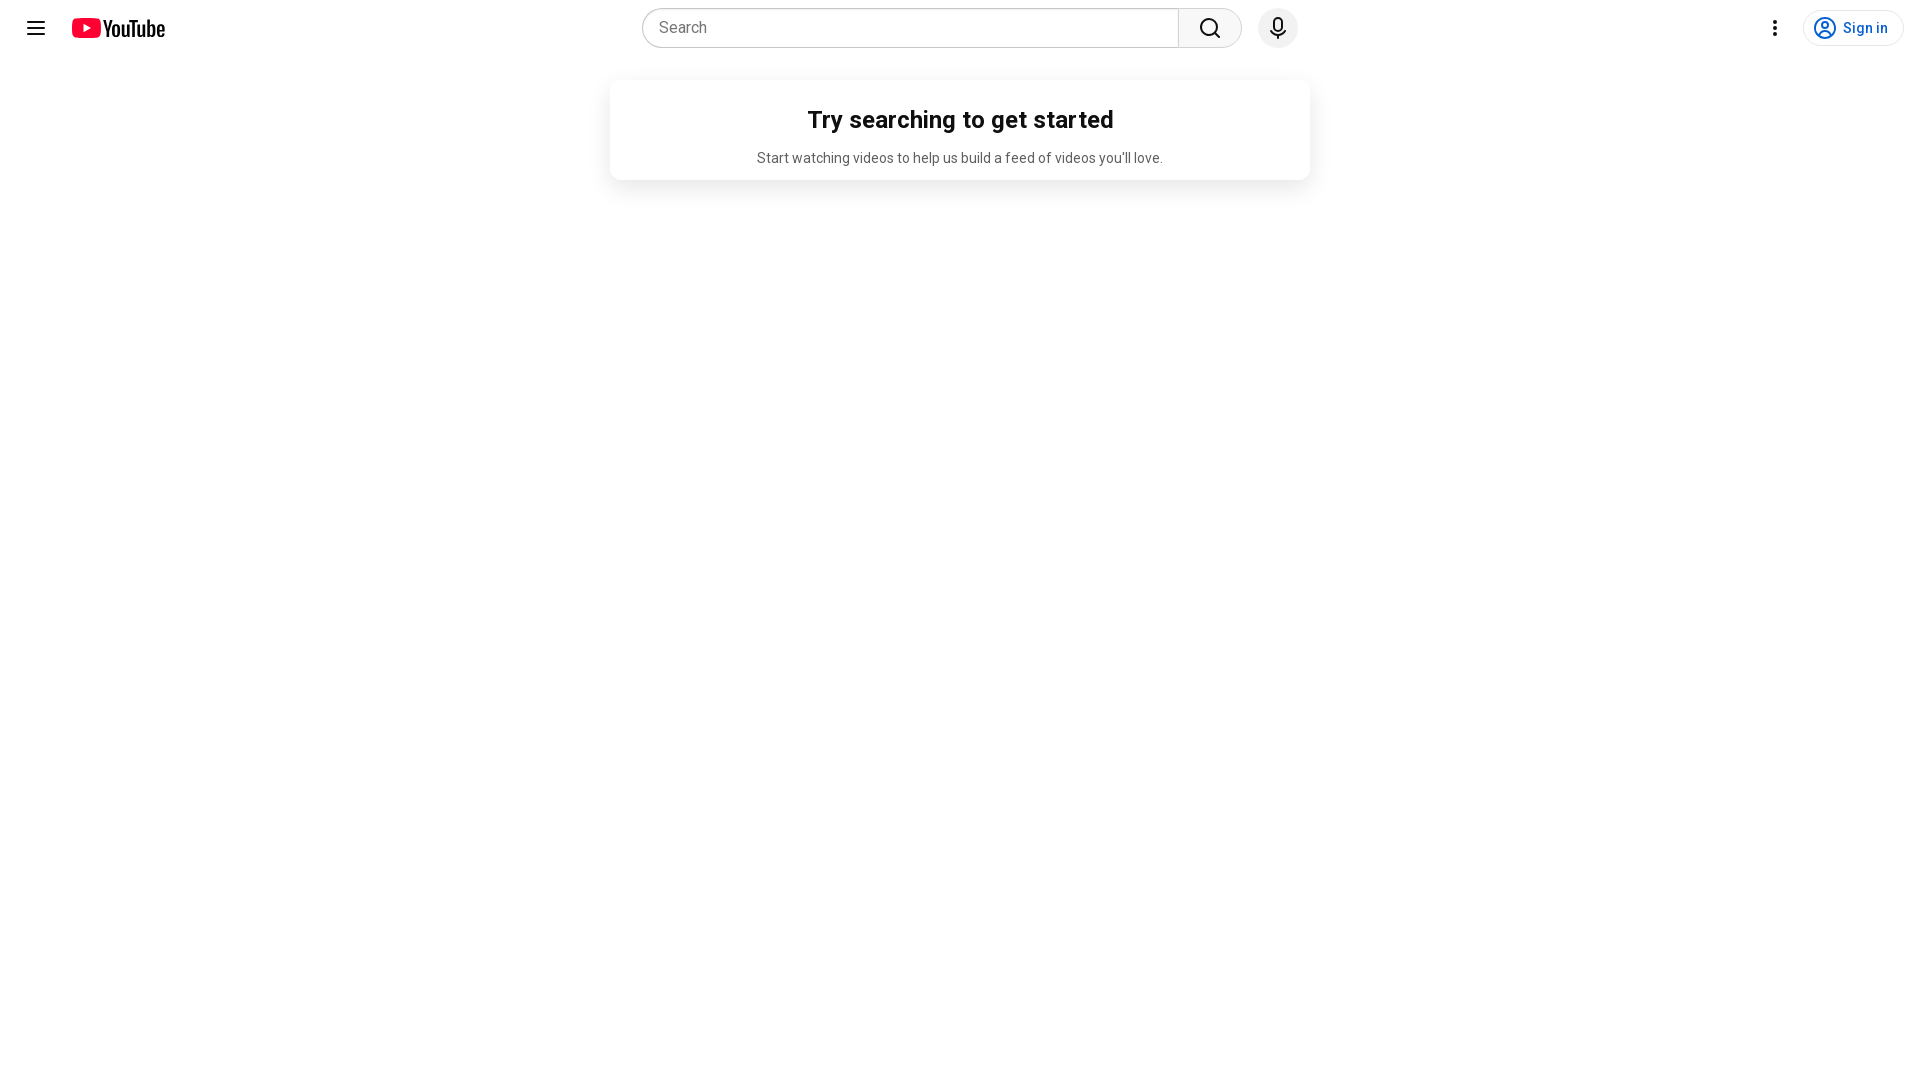

YouTube homepage DOM fully loaded
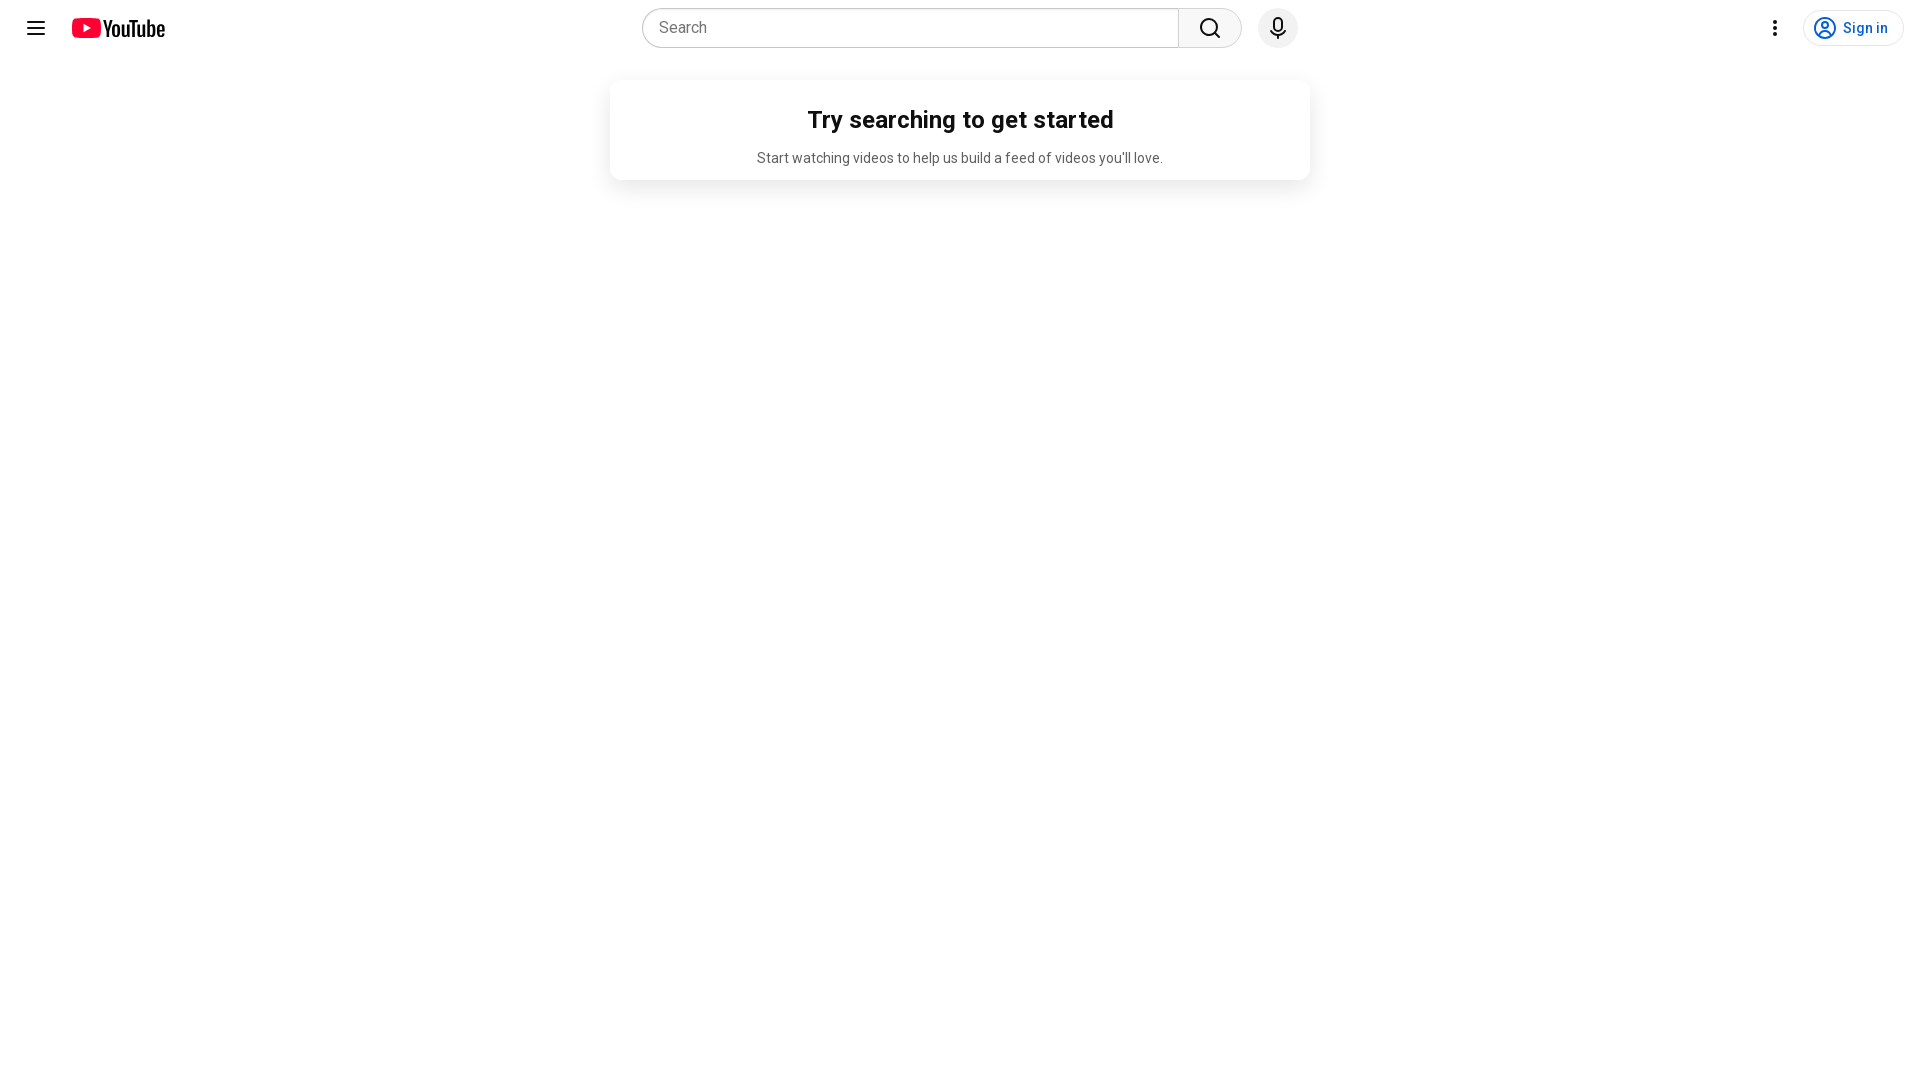

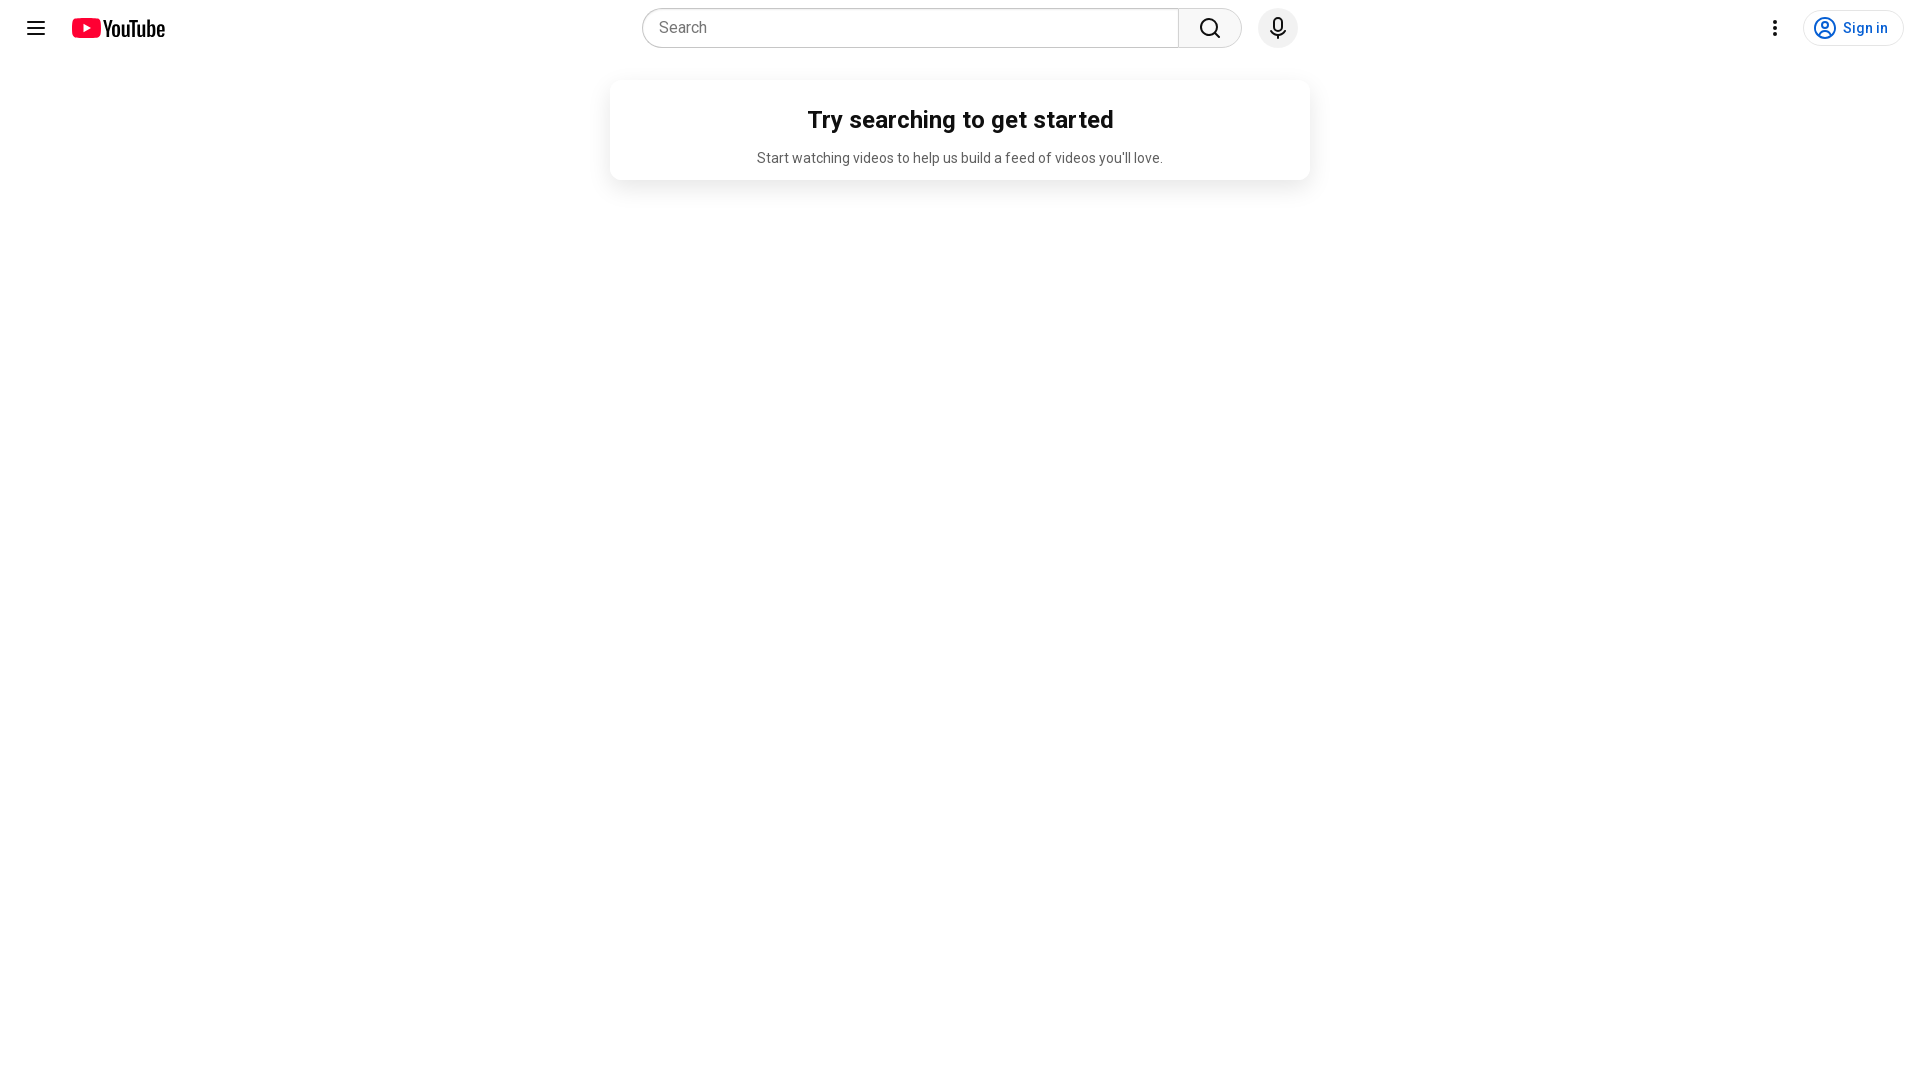